Tests navigation on Zerodha website by clicking the Pricing link from the homepage

Starting URL: https://zerodha.com/

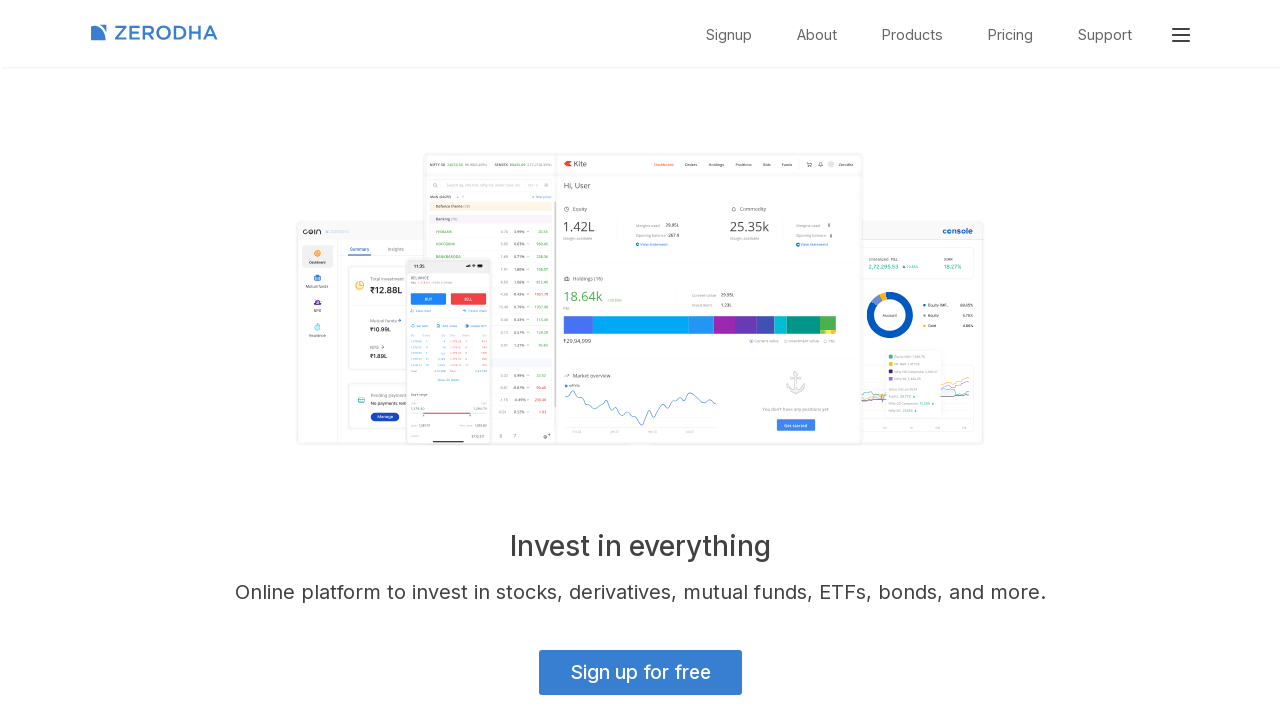

Navigated to Zerodha homepage
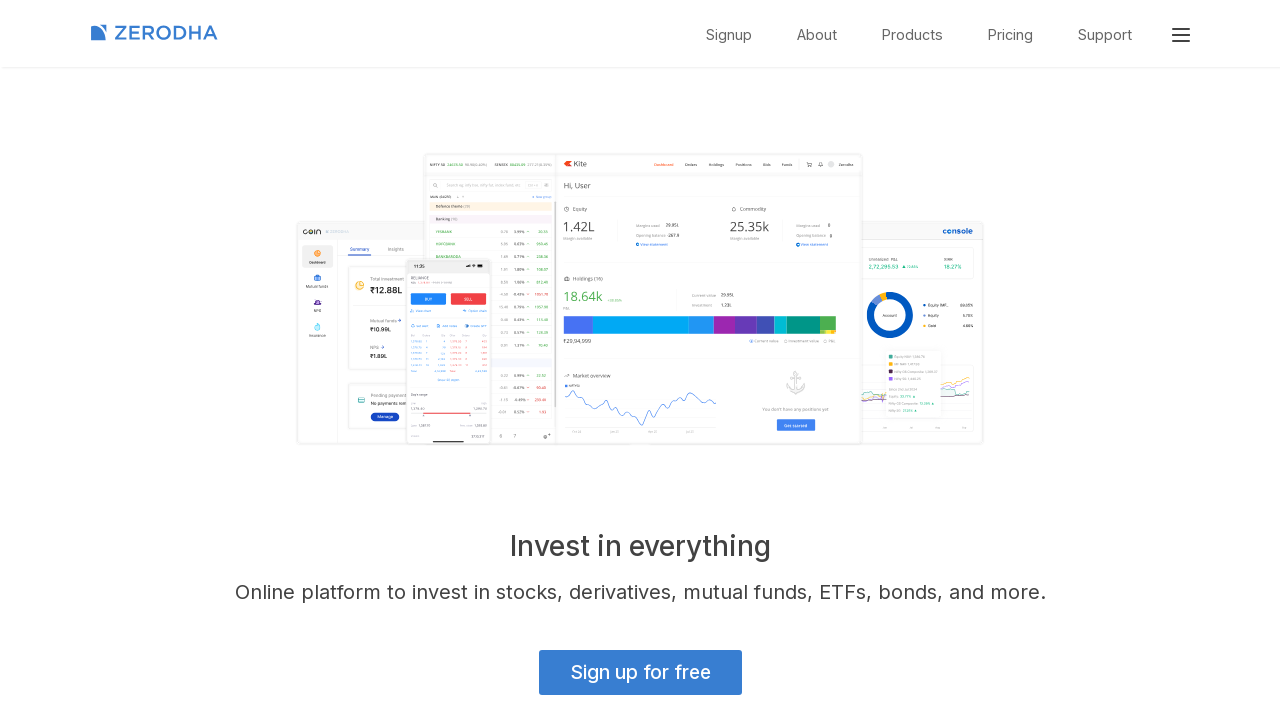

Clicked on Pricing link from homepage at (1010, 35) on a:text('Pricing')
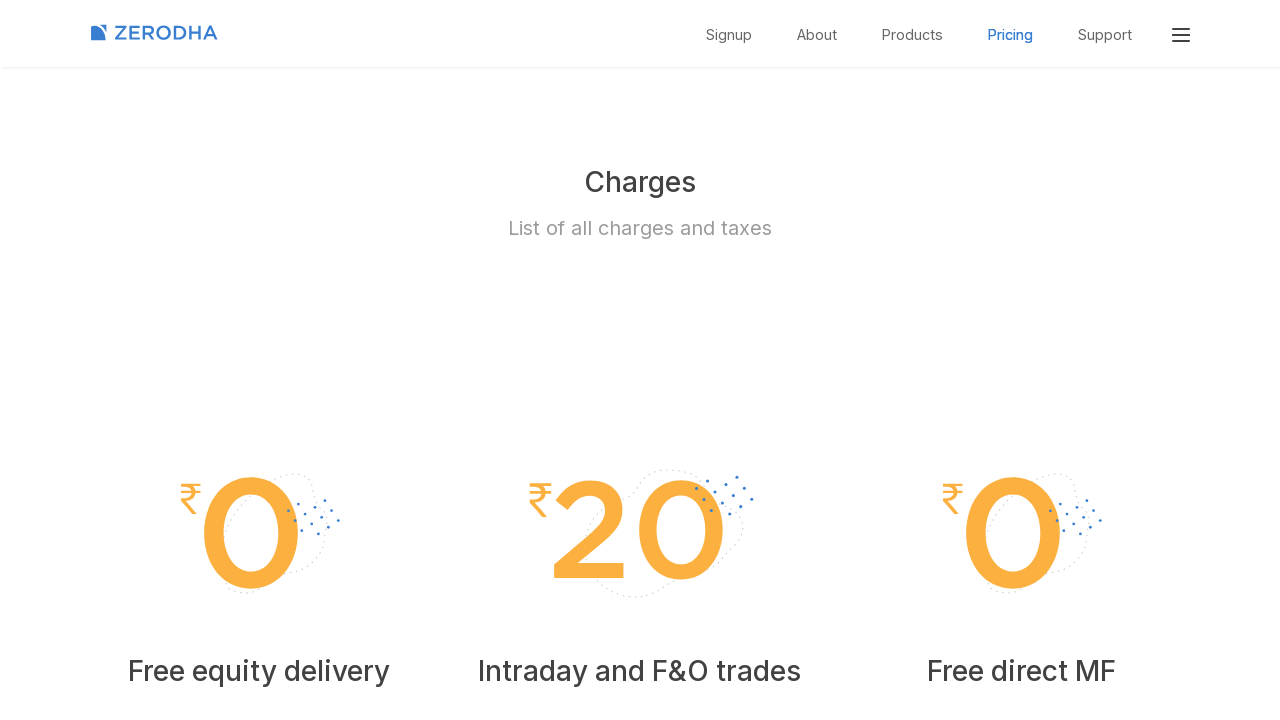

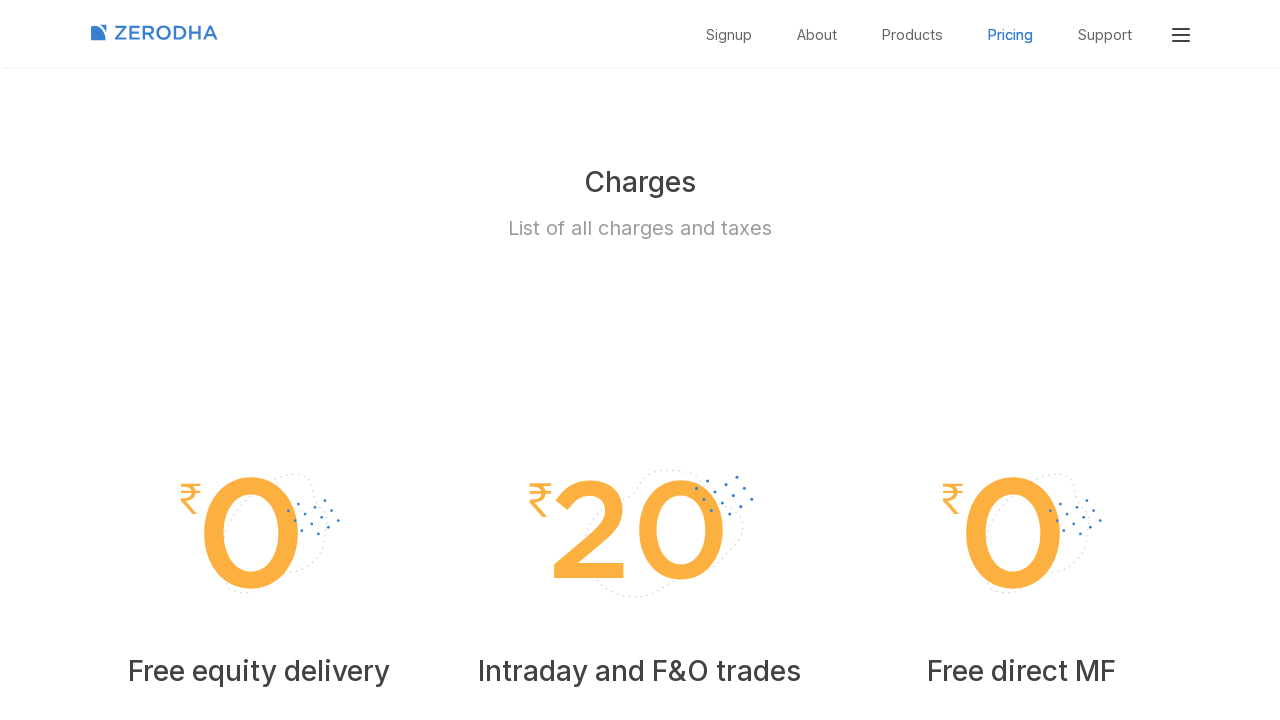